Tests drag and drop functionality by dragging an element from source to target location within an iframe

Starting URL: https://jqueryui.com/droppable/

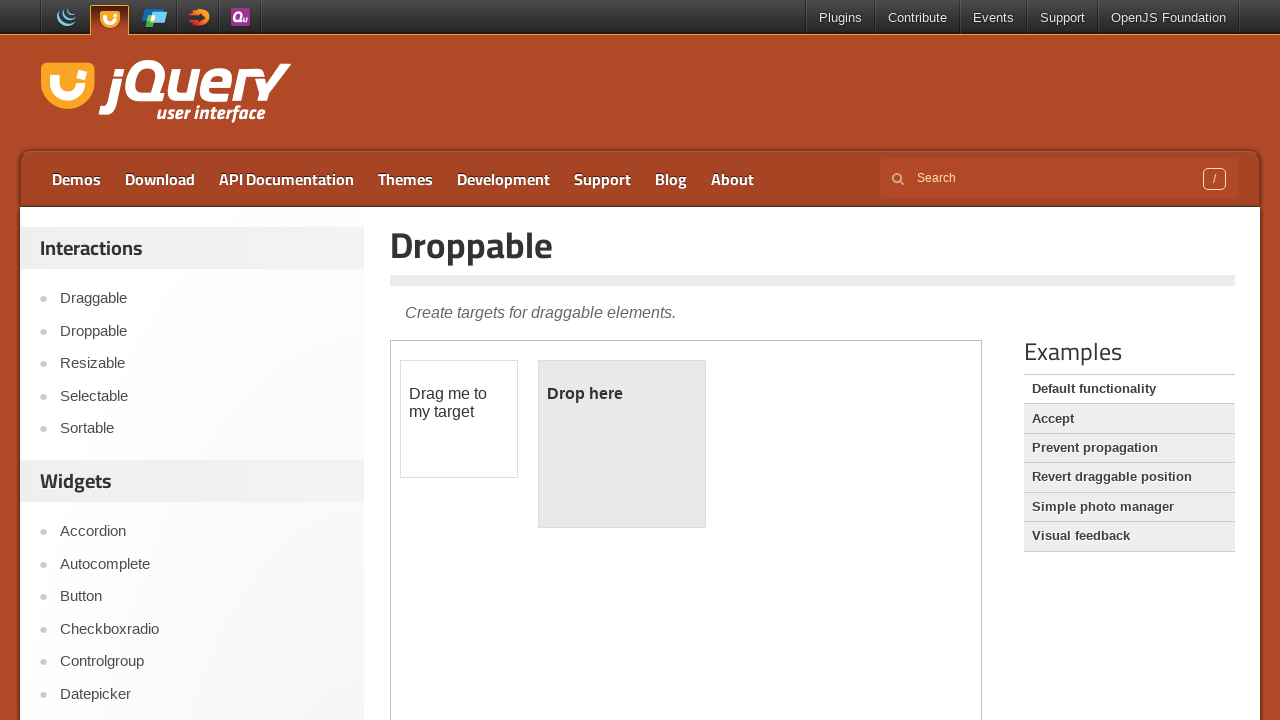

Navigated to jQuery UI droppable demo page
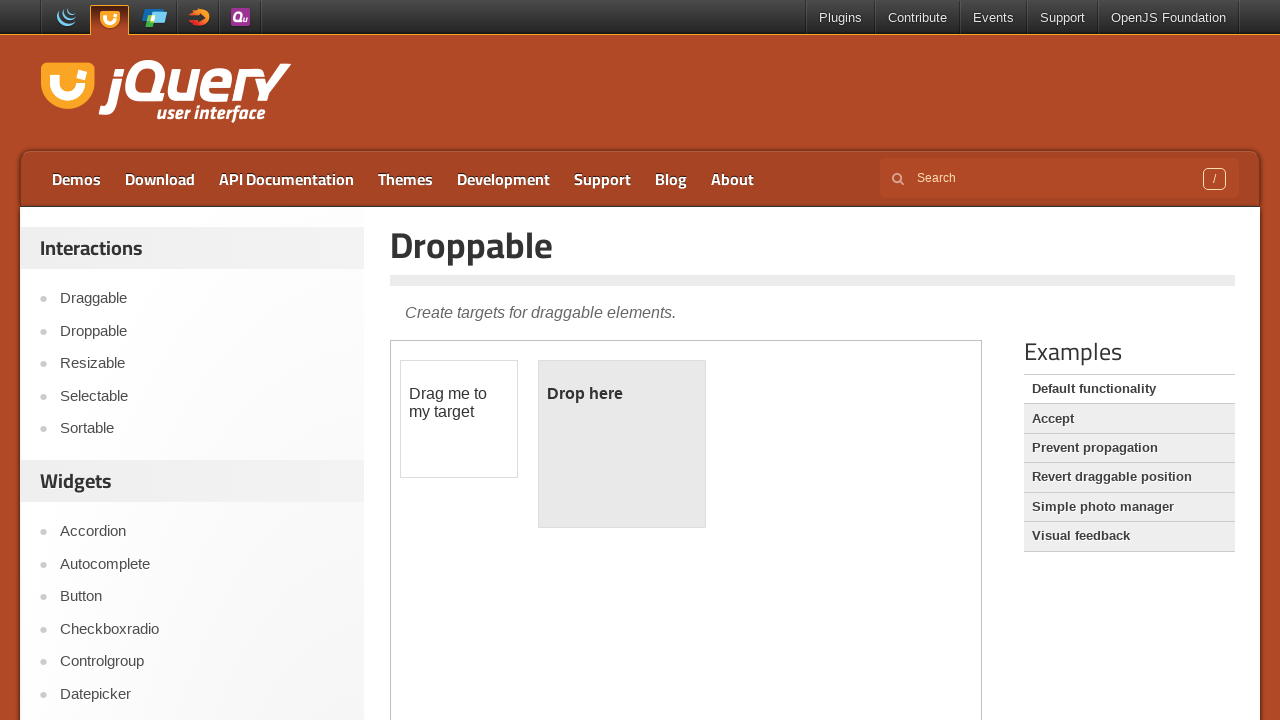

Located iframe containing drag and drop demo
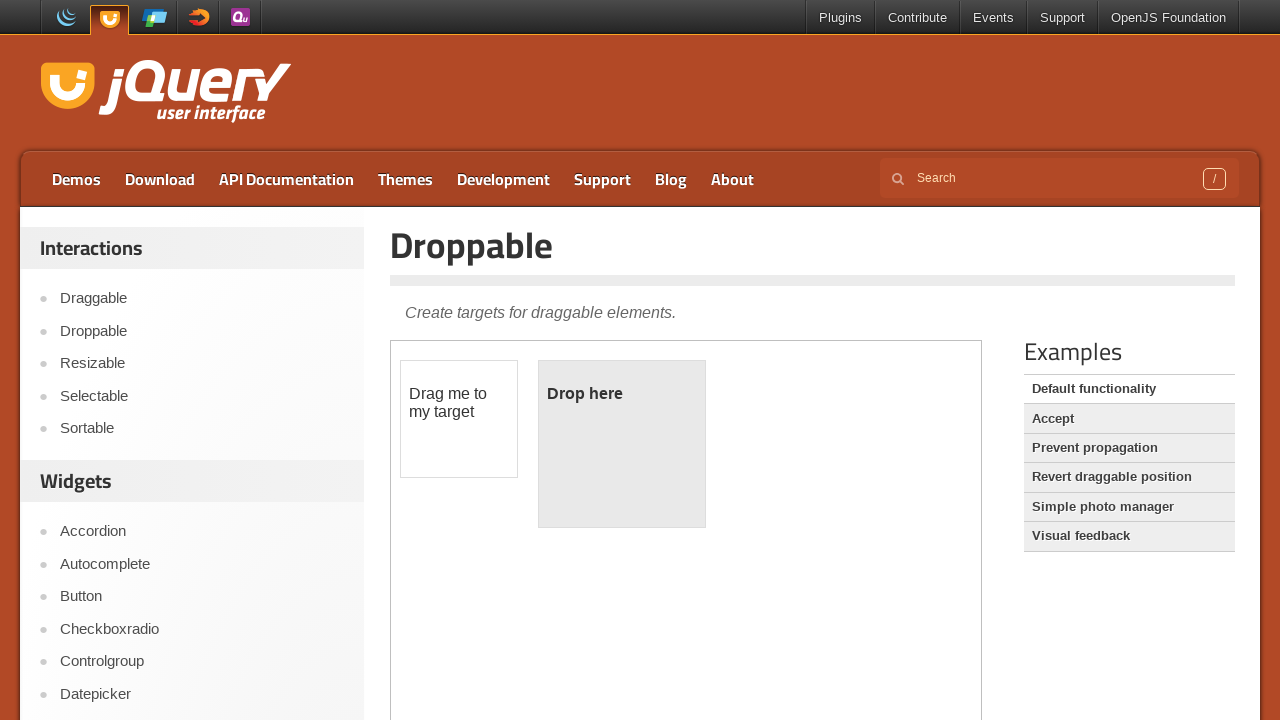

Located draggable element
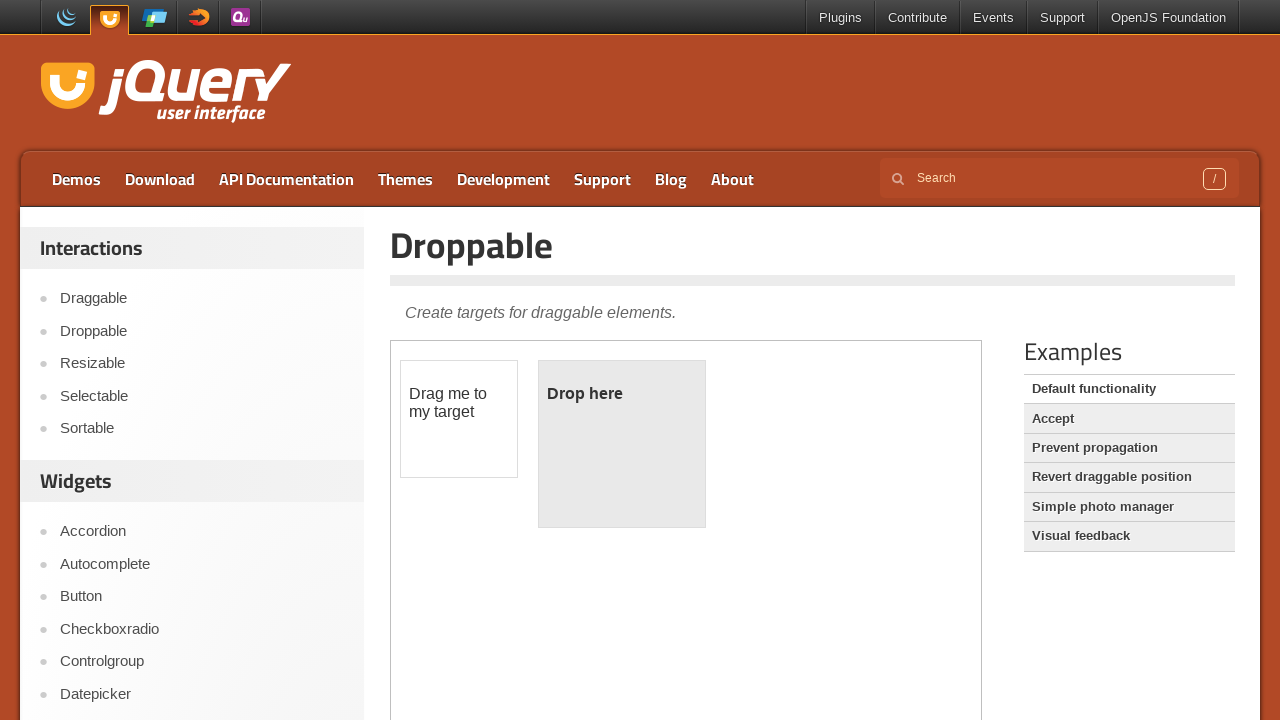

Located droppable target element
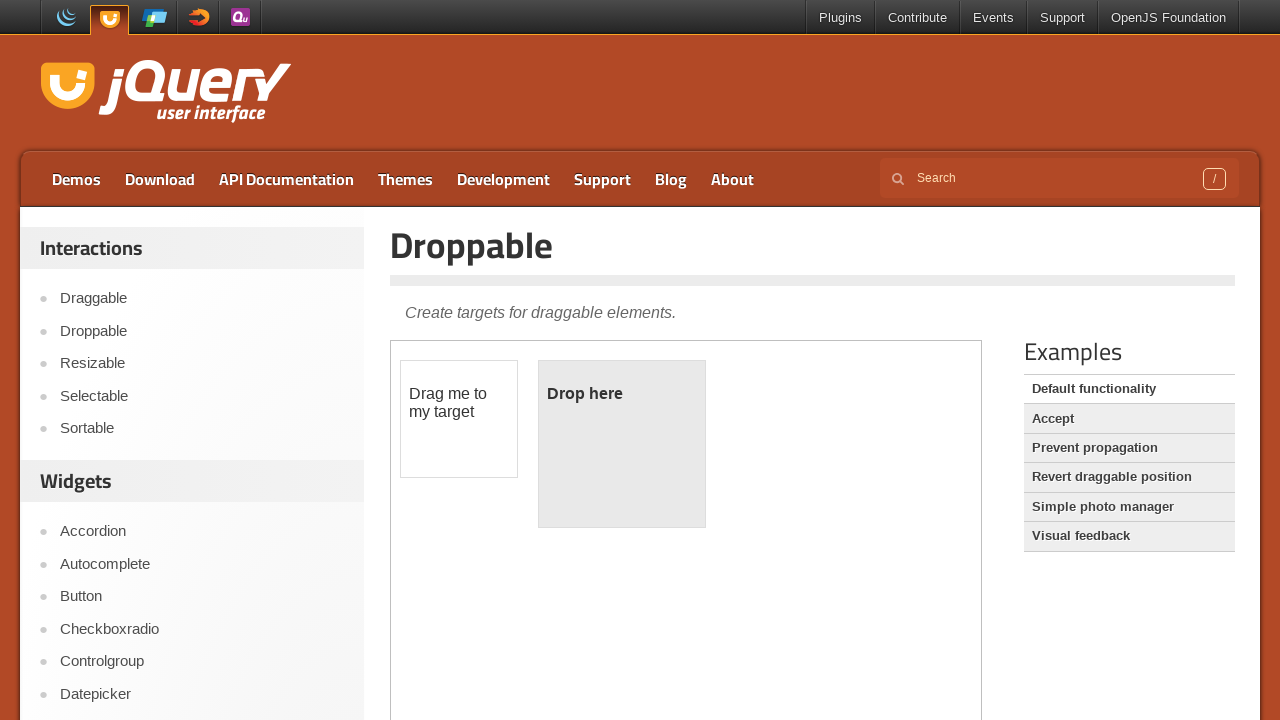

Dragged element from source to target location at (622, 444)
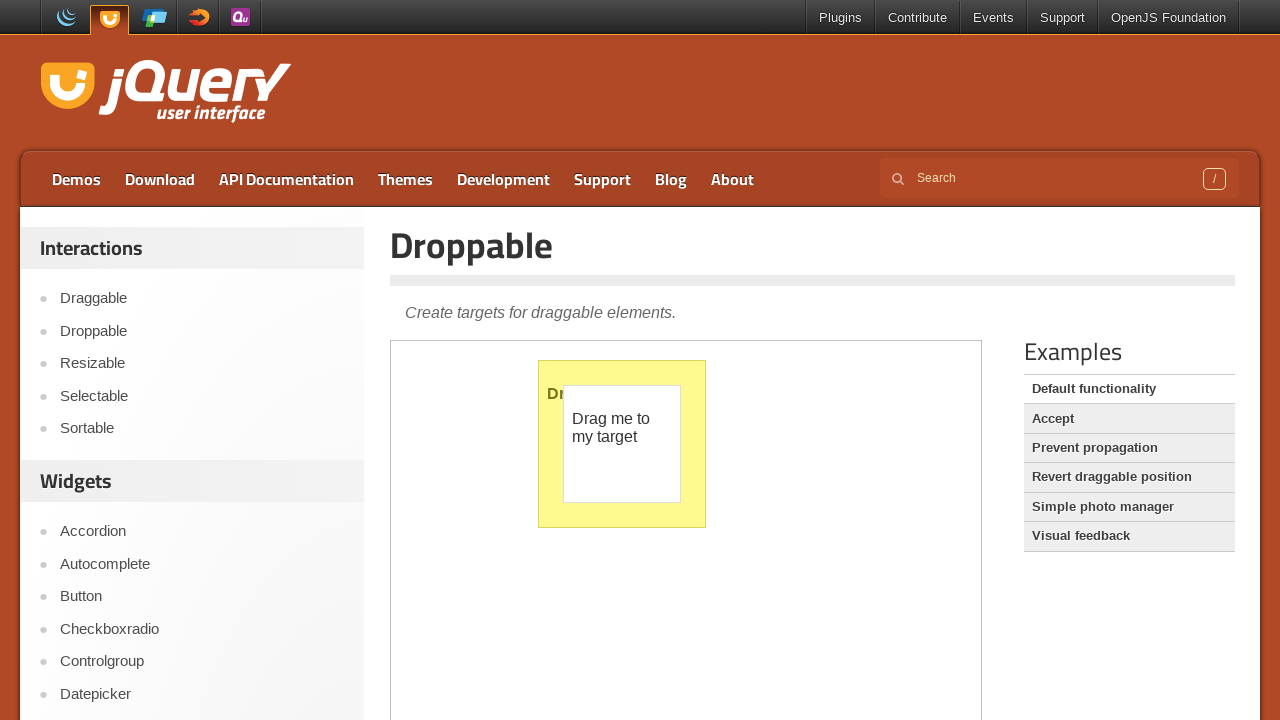

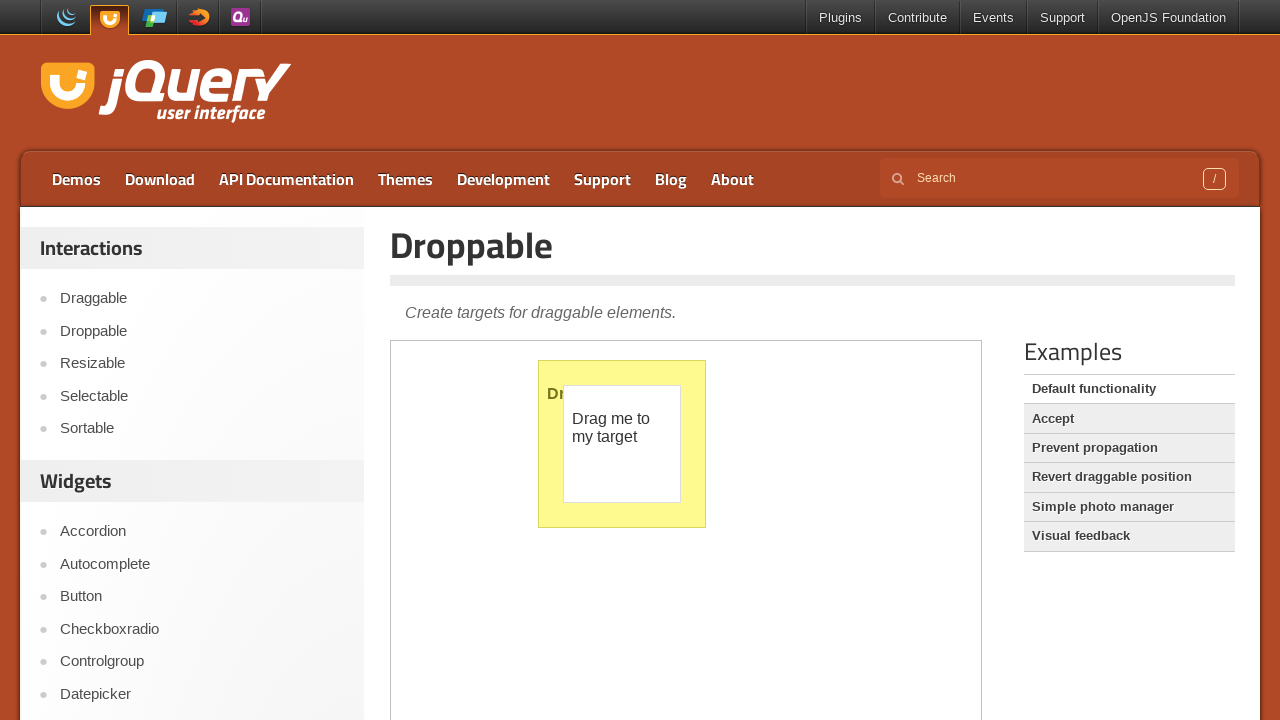